Tests the entry ad modal page by waiting for the modal to appear and then closing it by clicking the close button.

Starting URL: http://the-internet.herokuapp.com/entry_ad

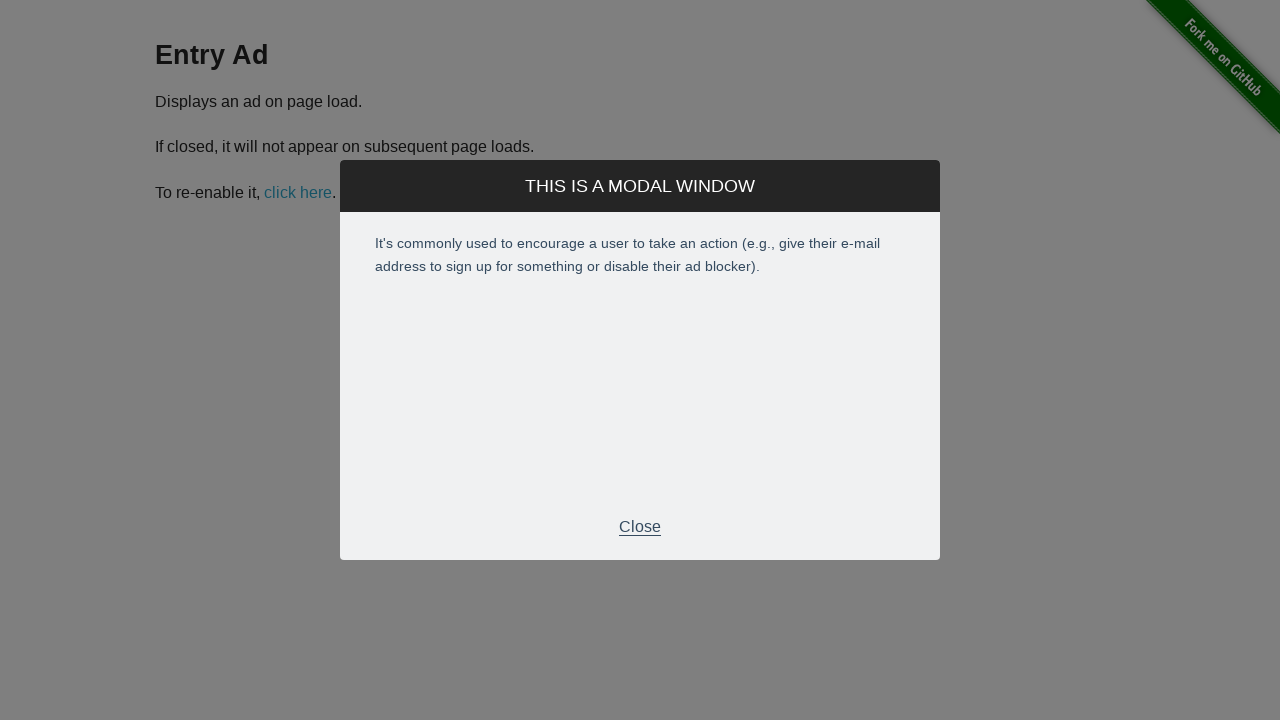

Entry ad modal appeared on the page
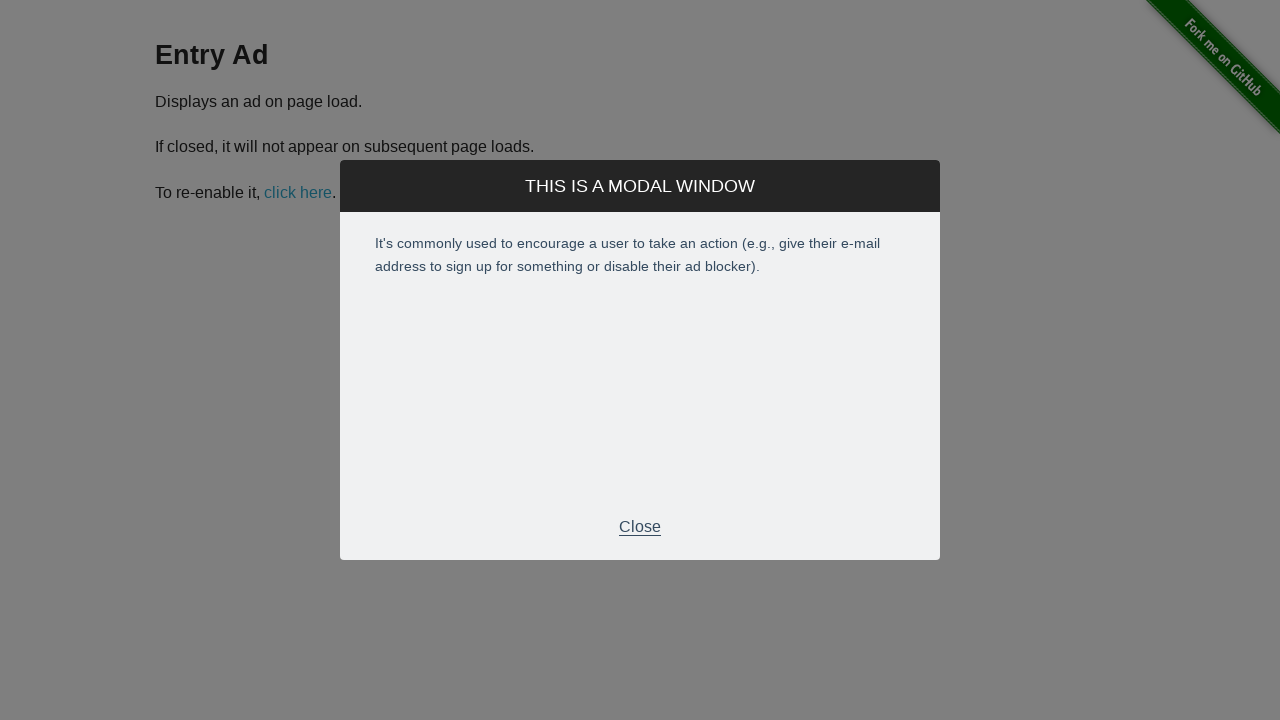

Clicked the close button to dismiss the entry ad modal at (640, 527) on #modal .modal-footer p
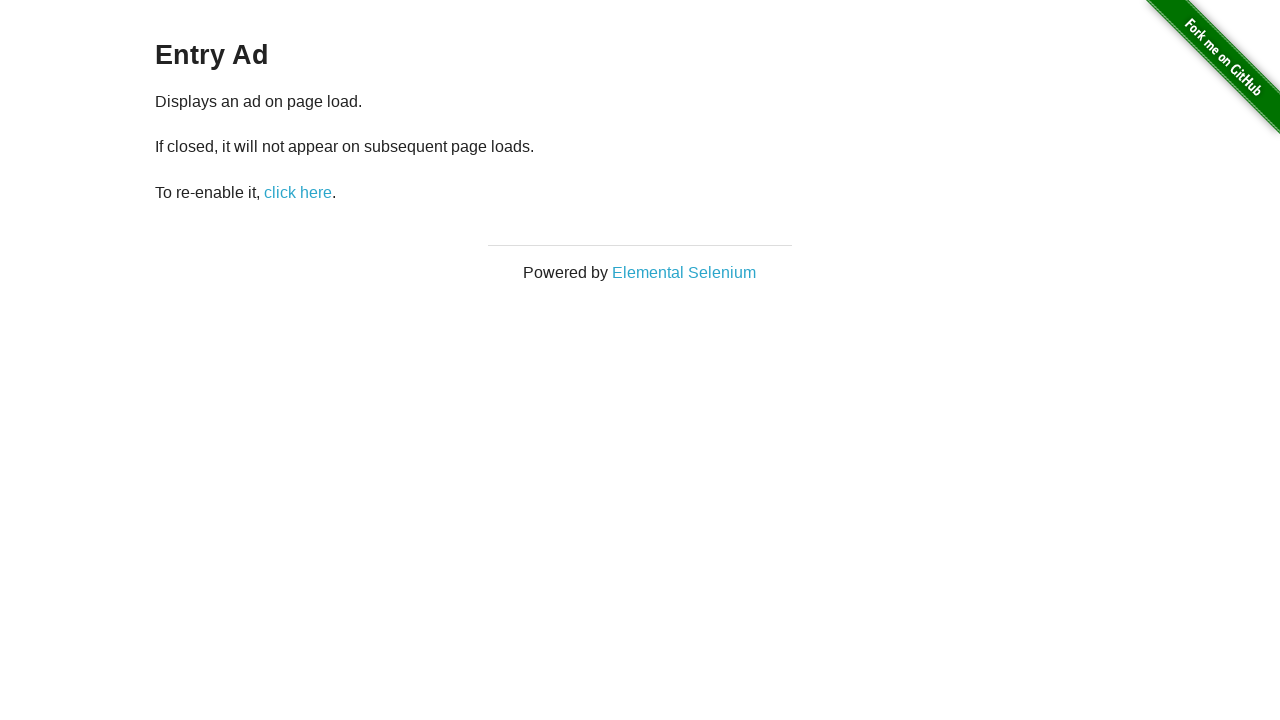

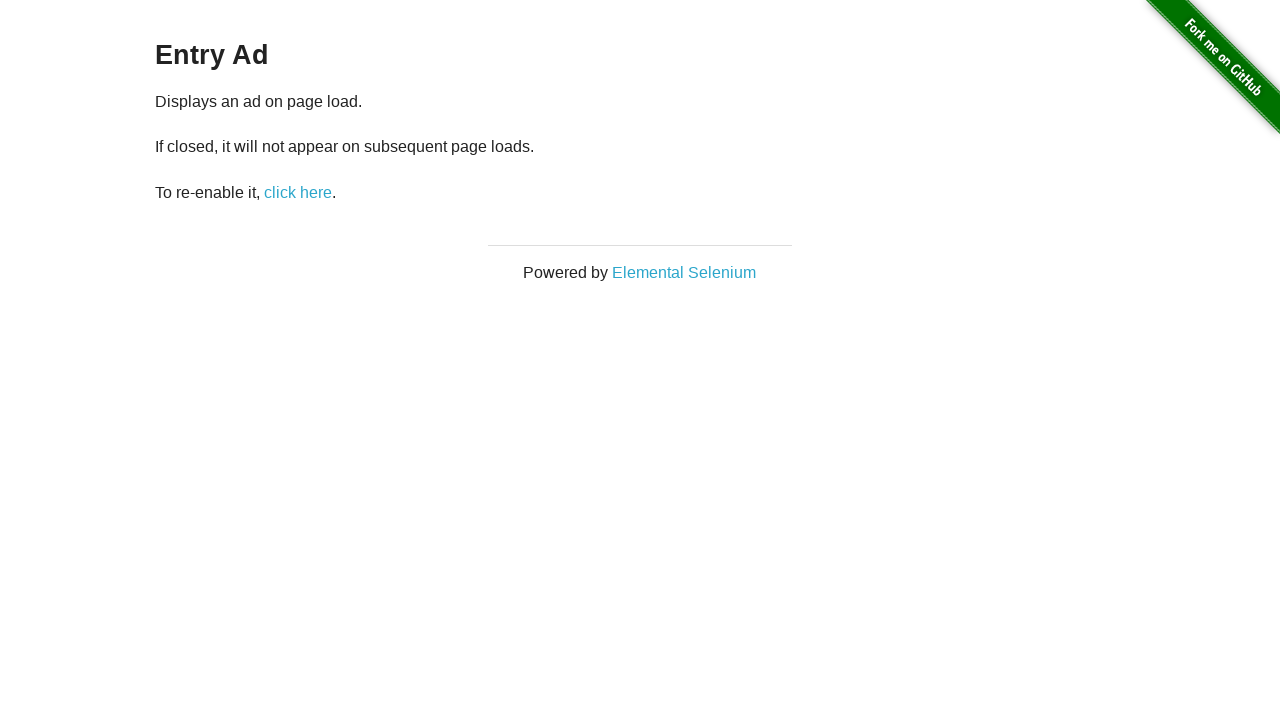